Tests dragging functionality by clicking and holding a draggable element and moving it by offset

Starting URL: https://jqueryui.com/draggable/

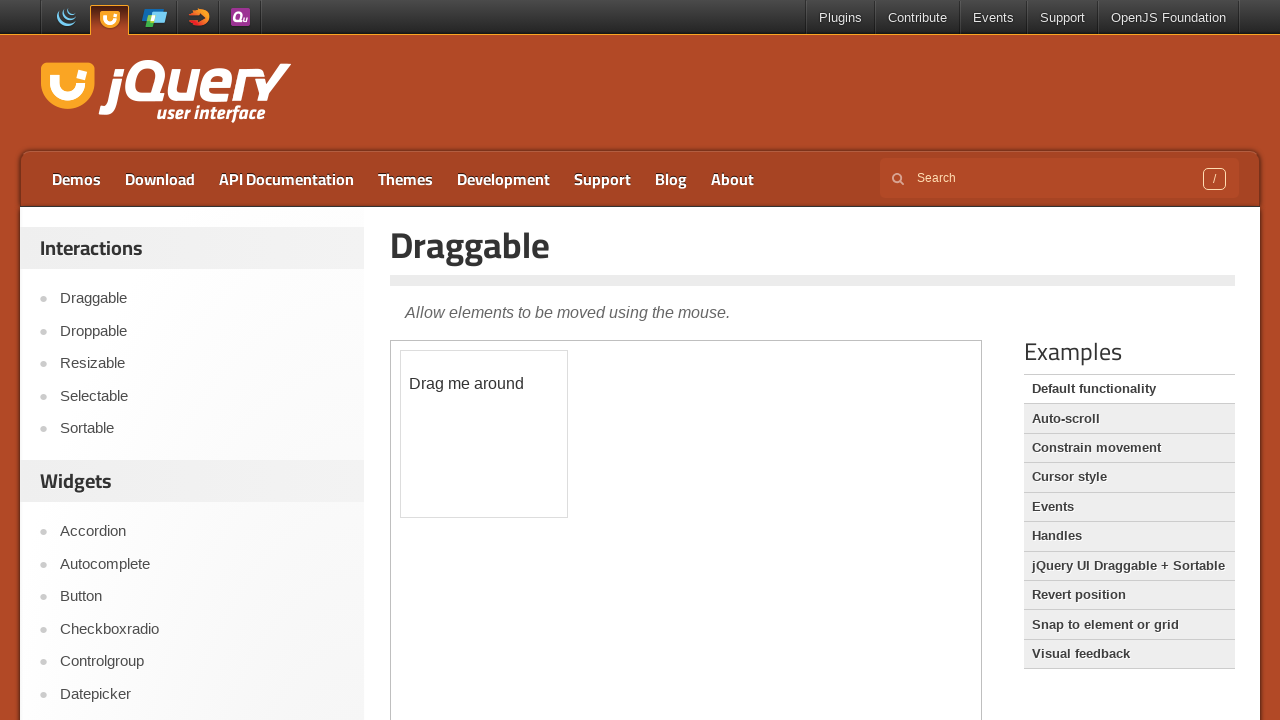

Dragged the draggable element by offset (40, 60) within the iframe at (441, 411)
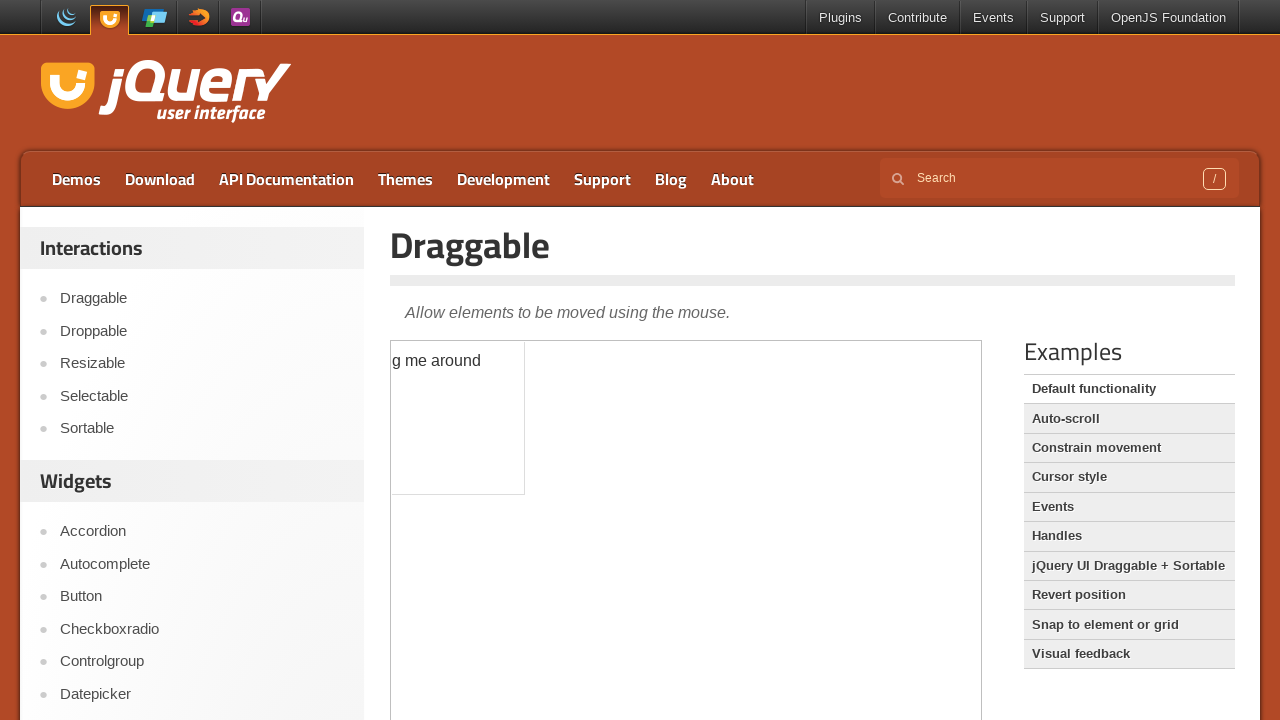

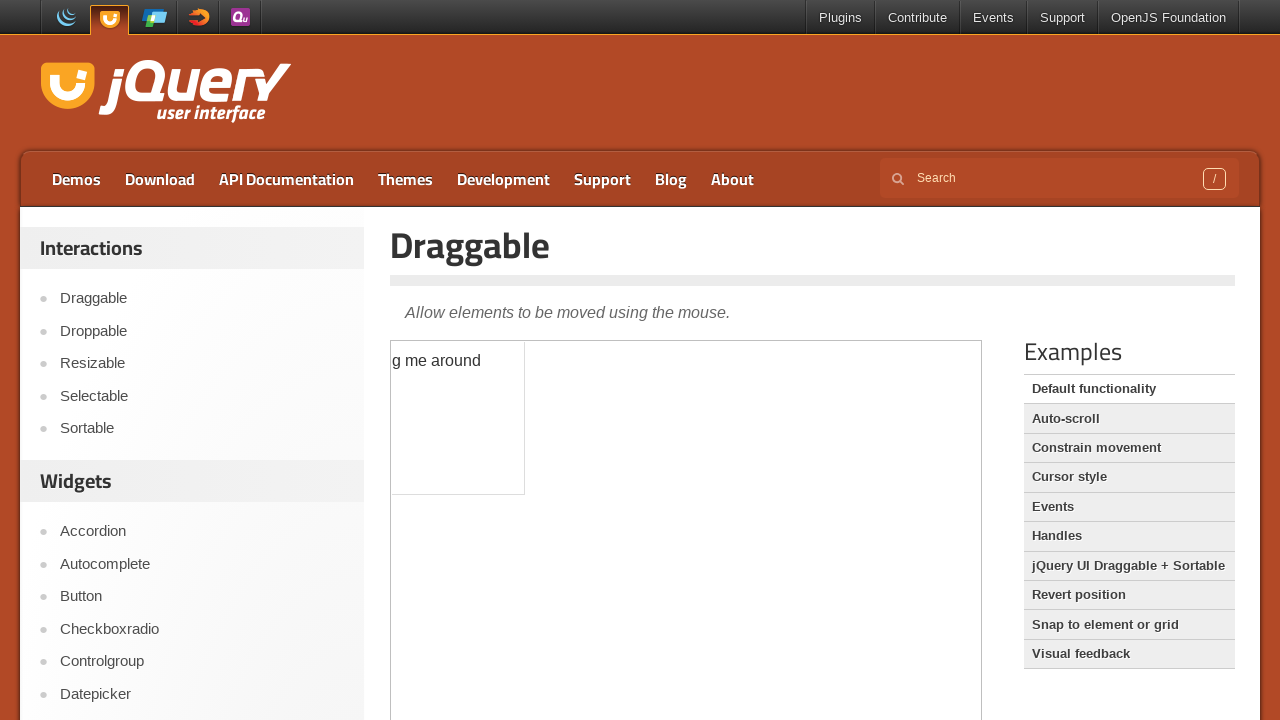